Tests horizontal slider by navigating to the slider page and dragging the slider to a specific value using mouse actions.

Starting URL: https://the-internet.herokuapp.com/

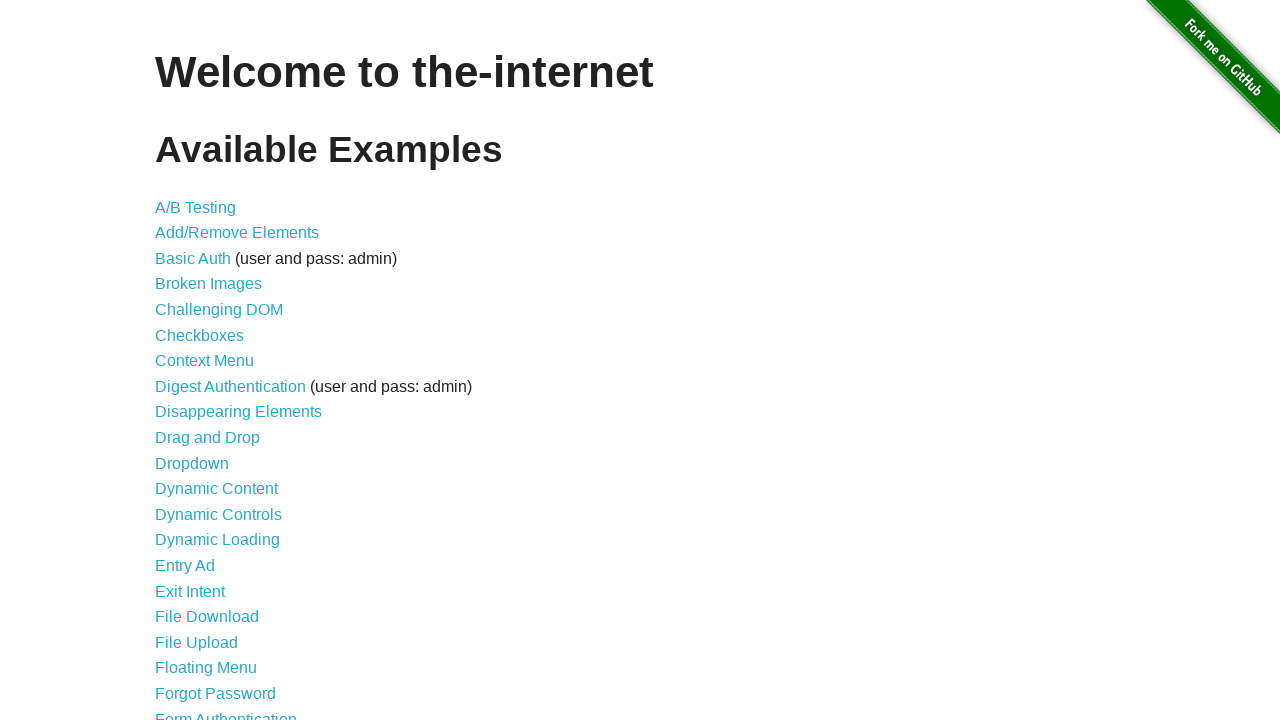

Waited for horizontal slider link to load
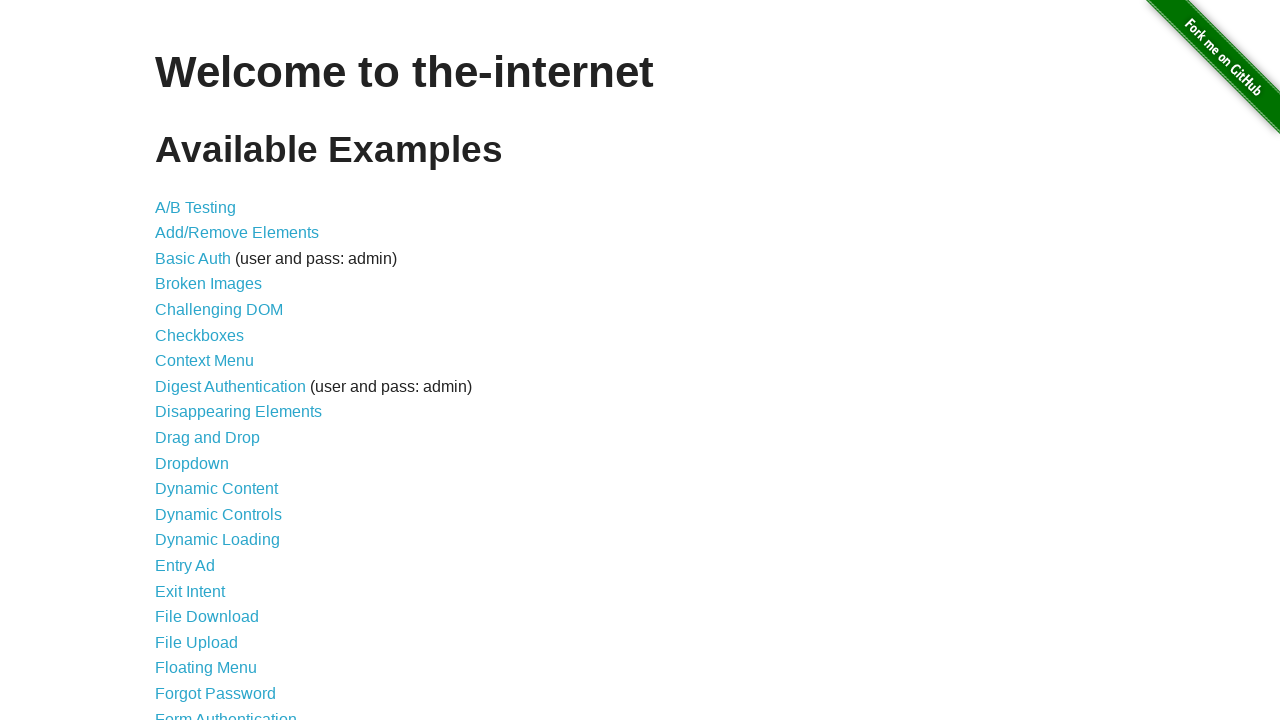

Clicked on horizontal slider link at (214, 361) on a[href='/horizontal_slider']
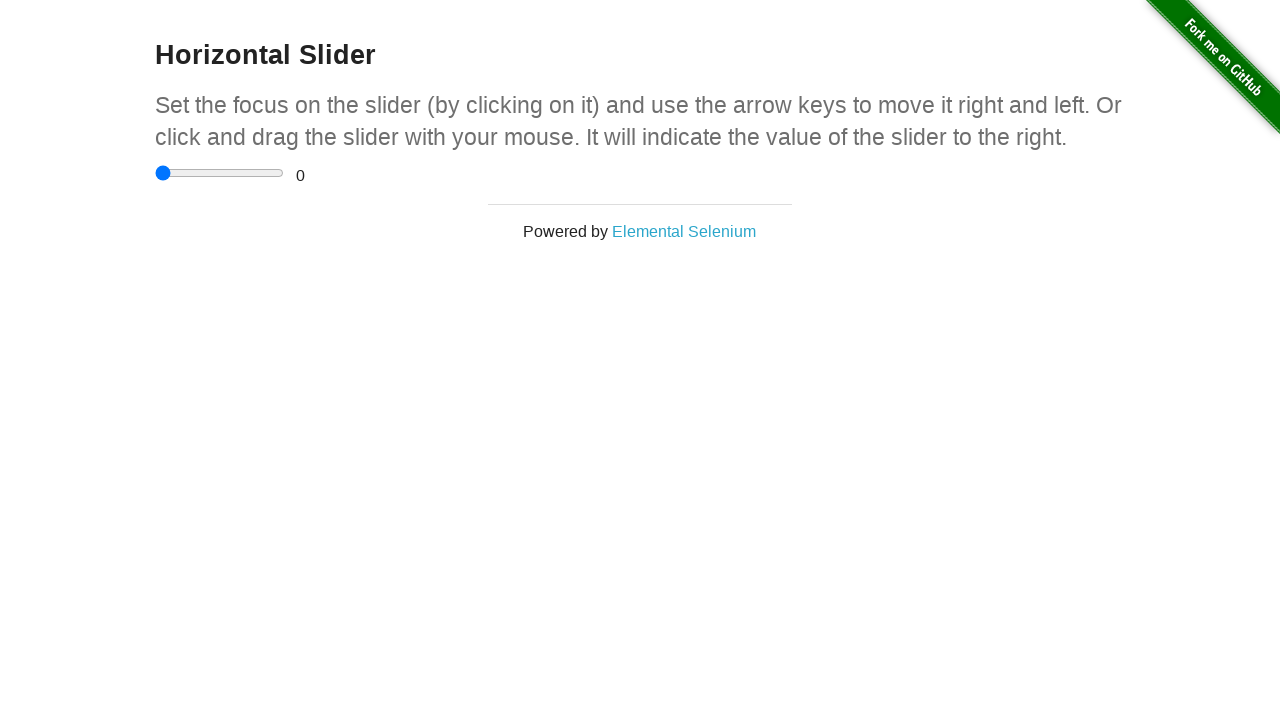

Waited for range slider element to load
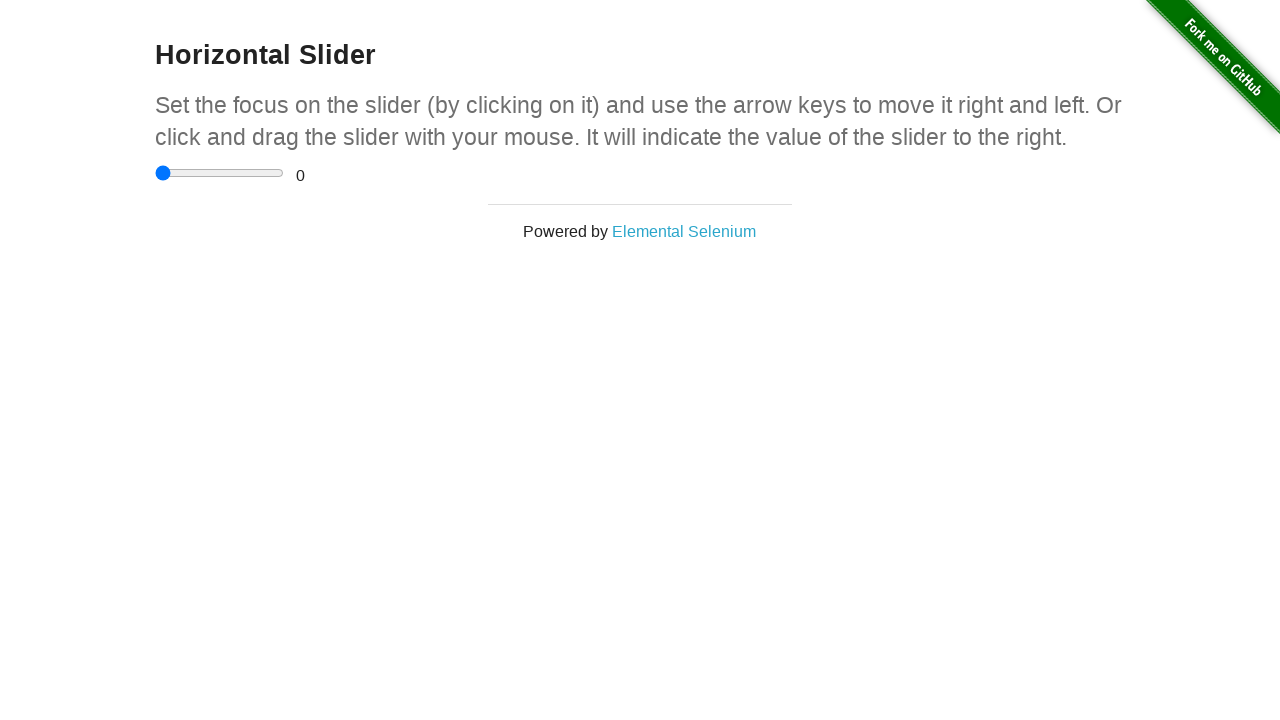

Clicked on the slider to focus it at (220, 173) on input[type='range']
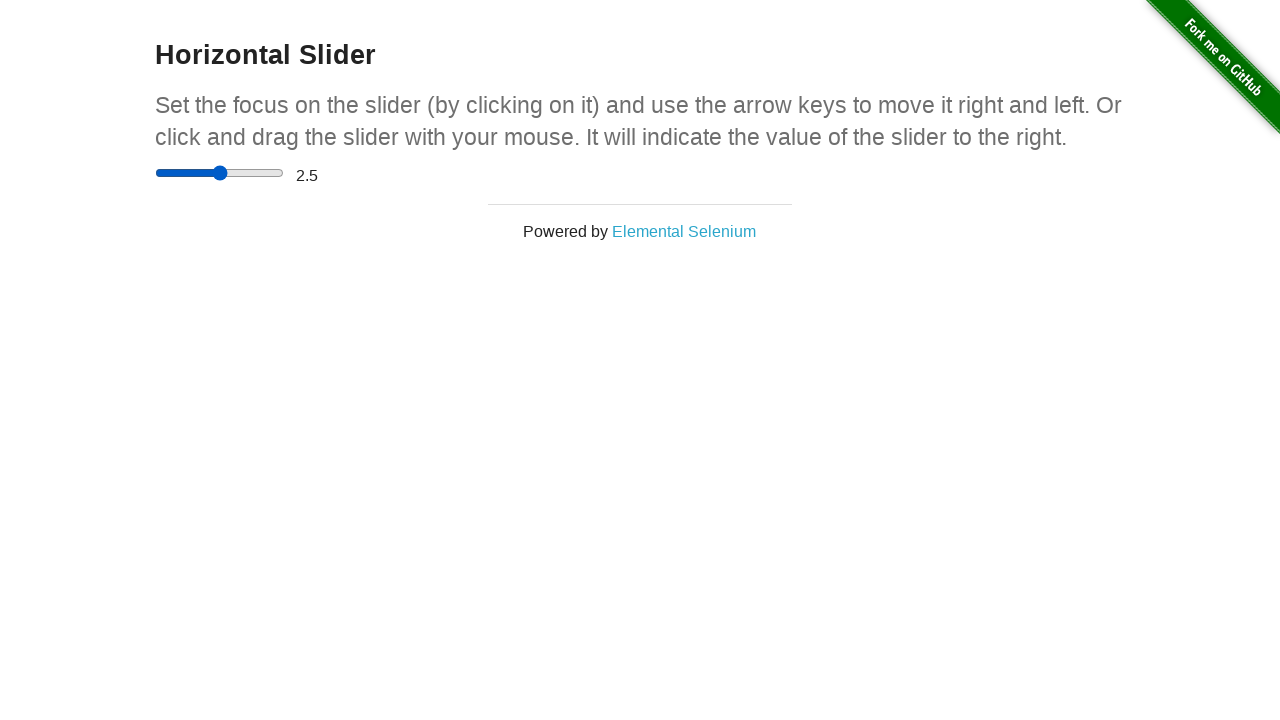

Pressed ArrowRight to move slider right (first increment) on input[type='range']
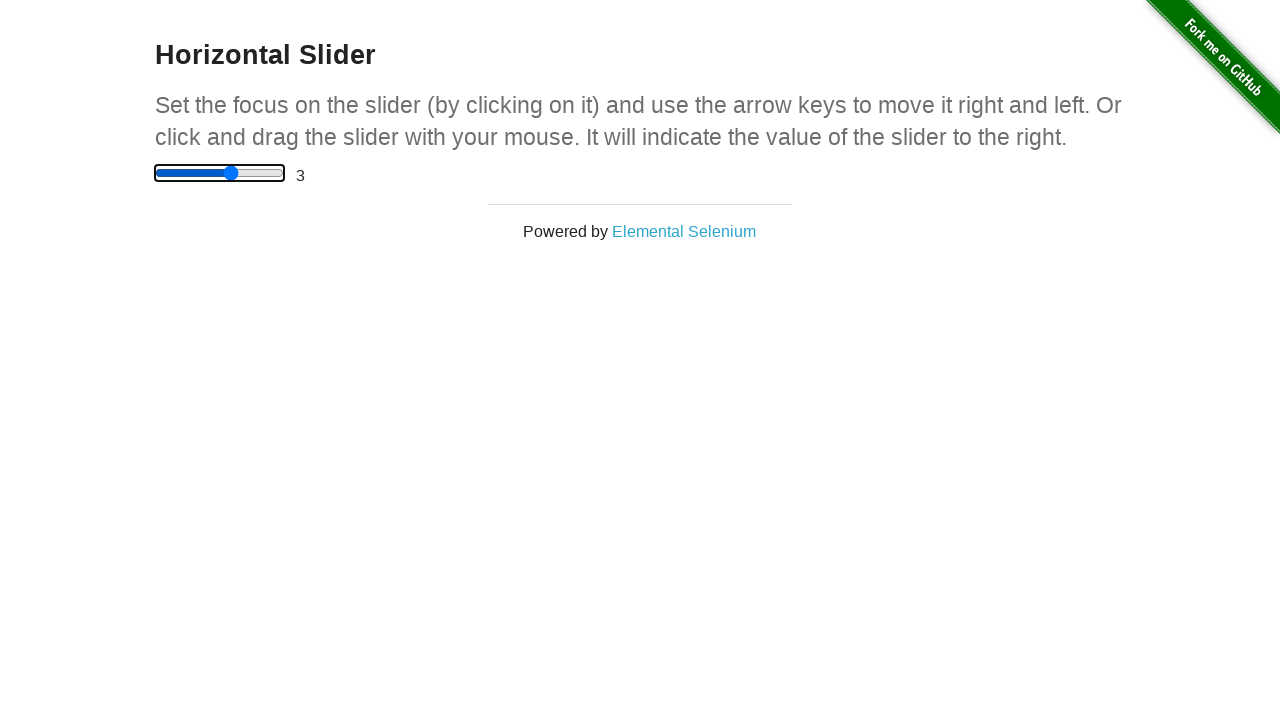

Pressed ArrowRight to move slider right (second increment) on input[type='range']
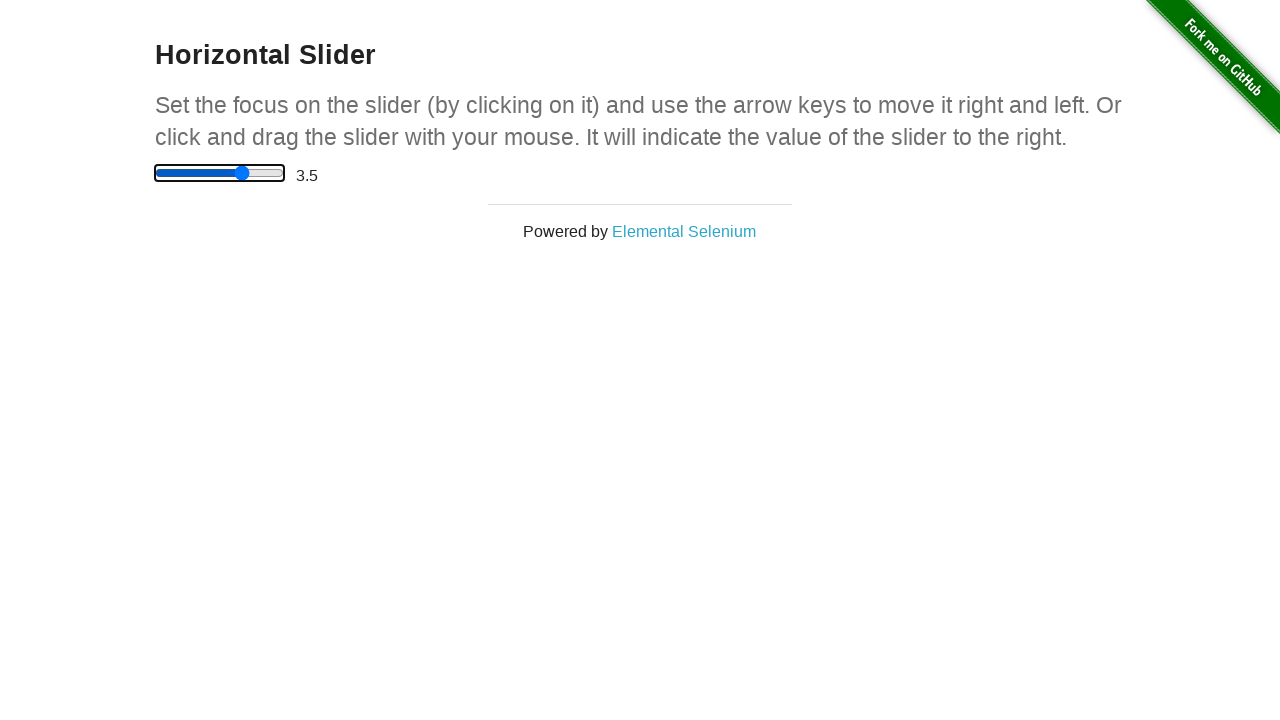

Verified slider value display element is present
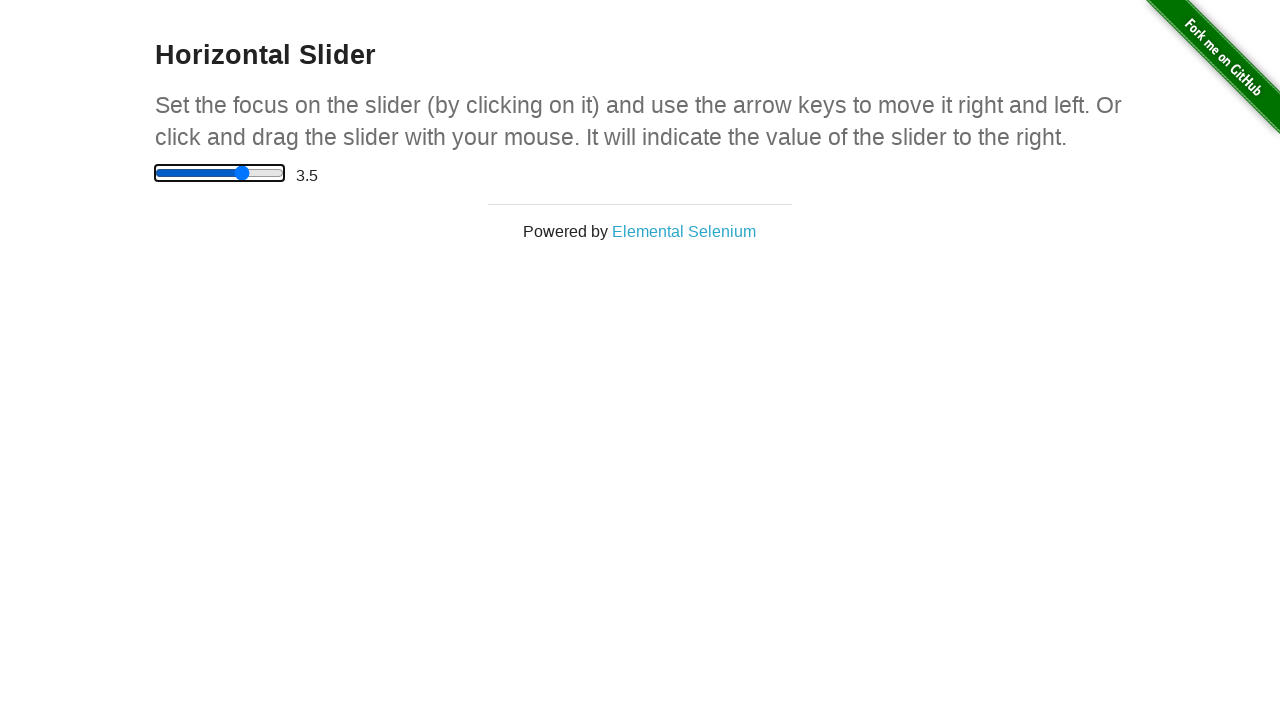

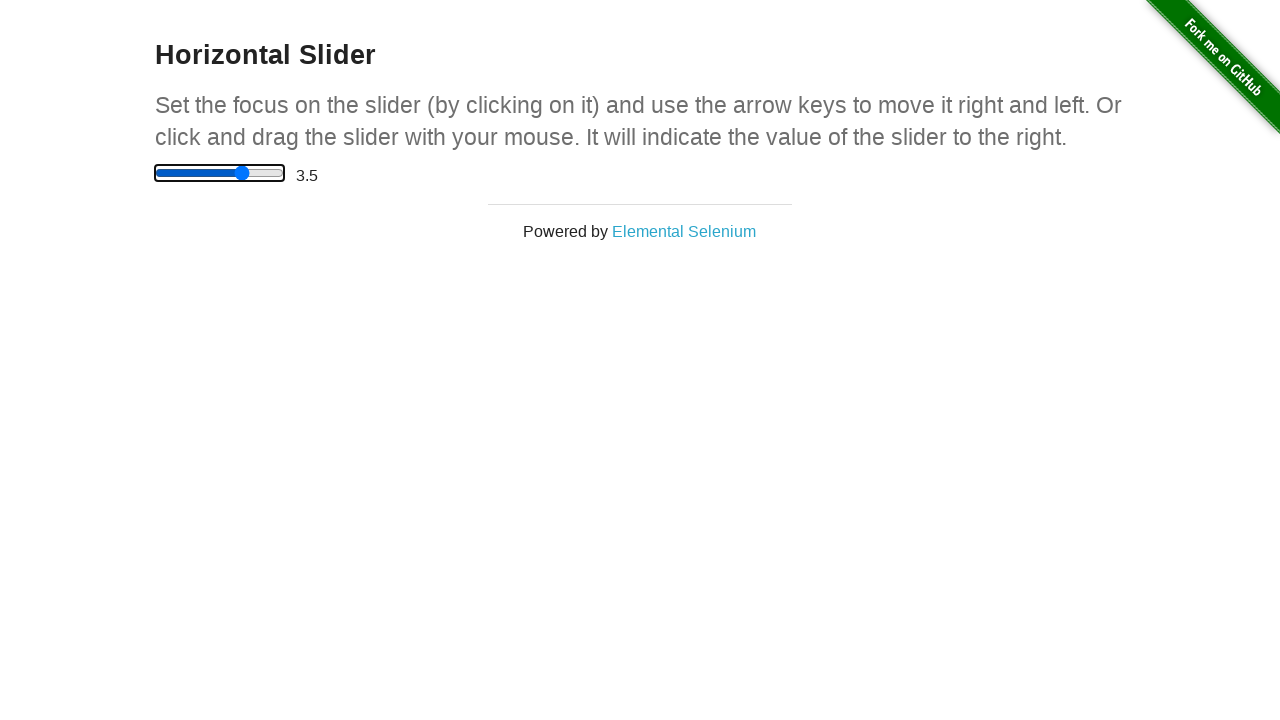